Navigates to a session expired page and clicks a button, likely to return to the main page or restart the session

Starting URL: https://gestaoweb.redeflex.com.br/efc-presentation/publico/sessaoEncerrada.jsf

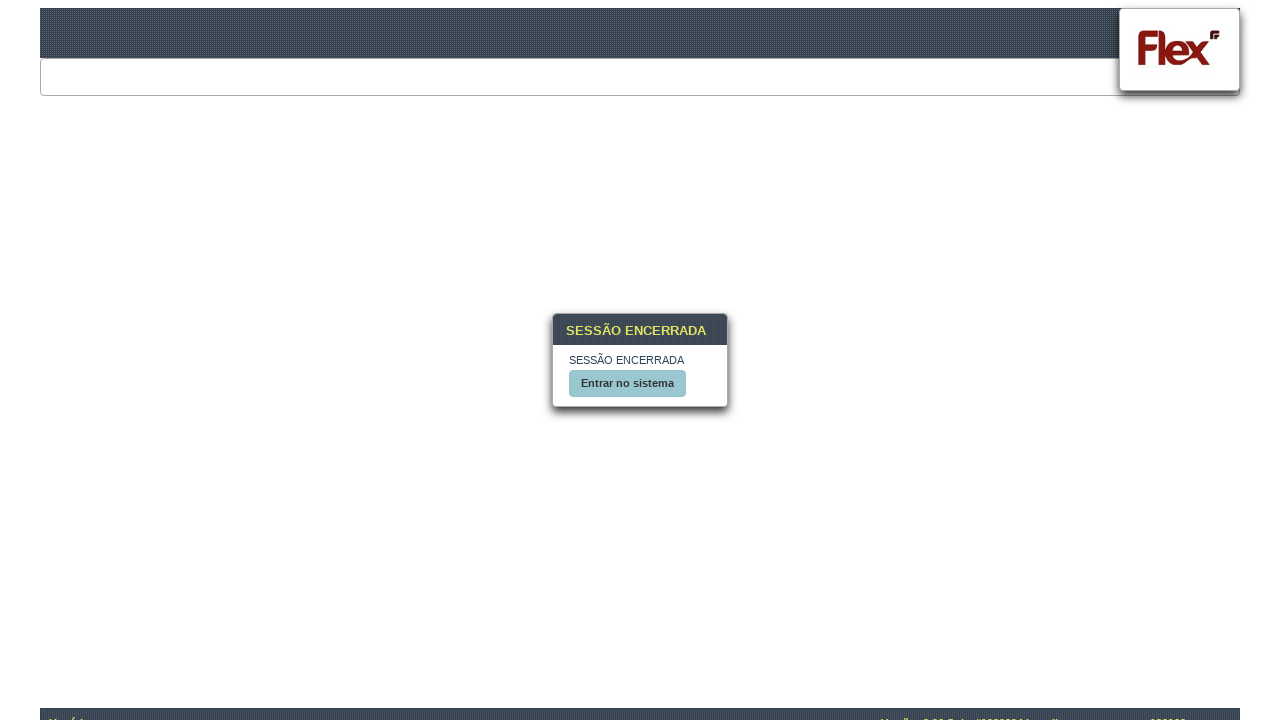

Navigated to session expired page
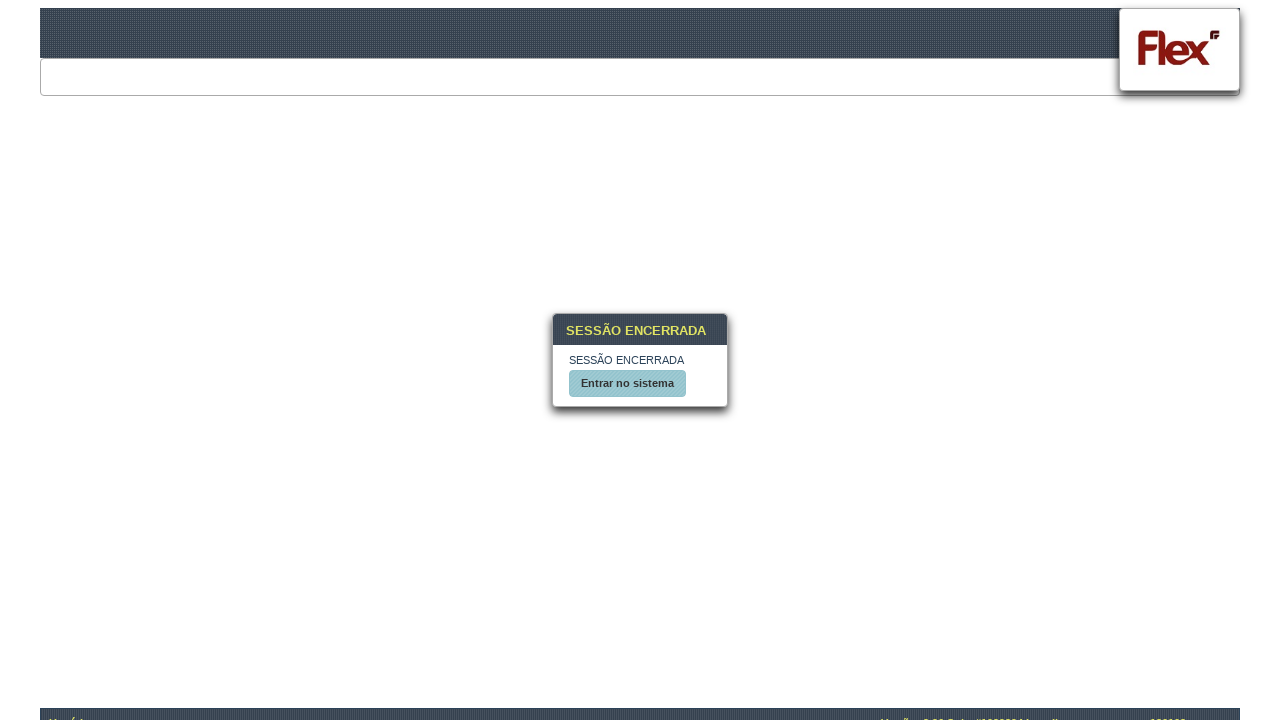

Clicked the UI button to return to main page or restart session at (628, 383) on .ui-button
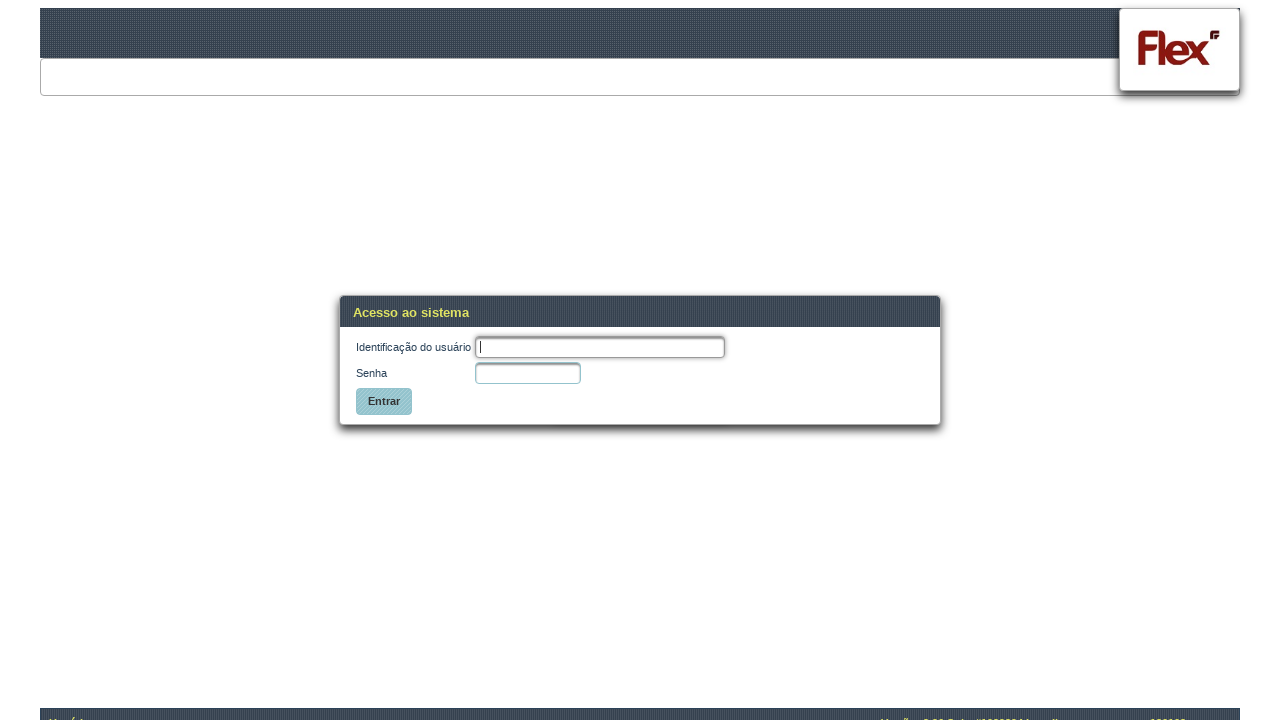

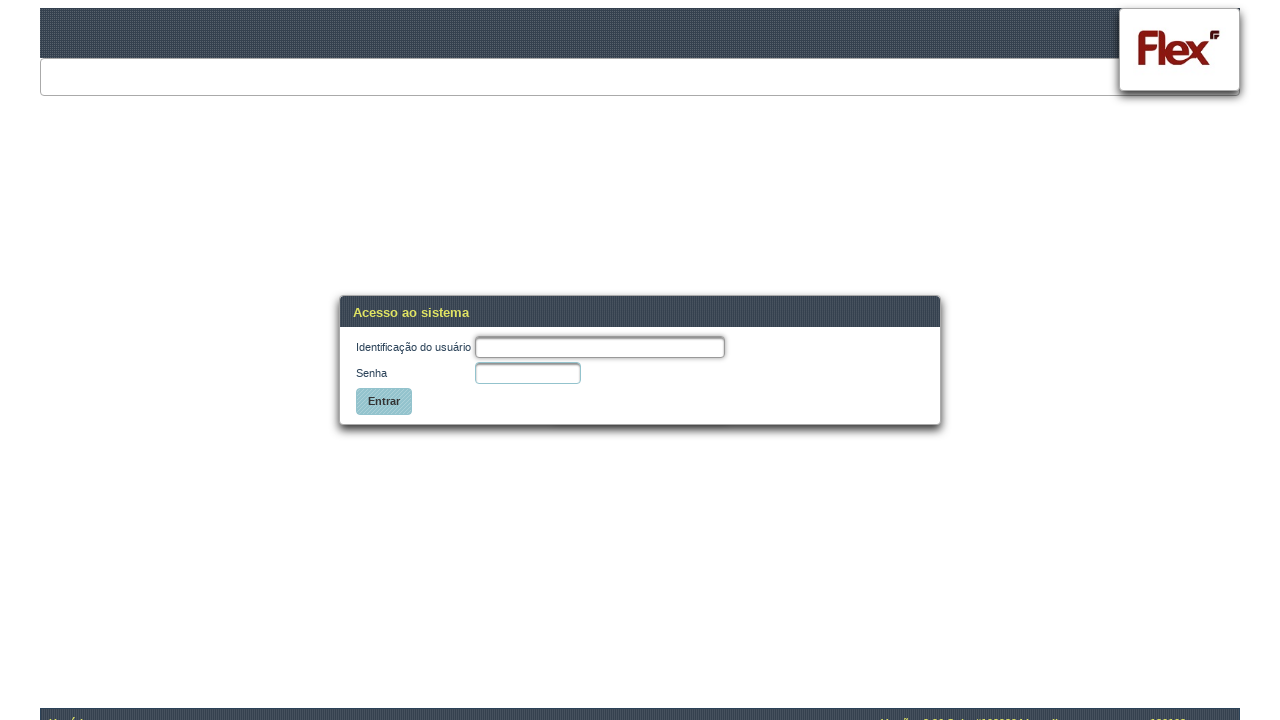